Tests clicking on the user icon and then clicking the 'Login' menu item to open the login modal

Starting URL: http://speak-ukrainian.eastus2.cloudapp.azure.com/dev/

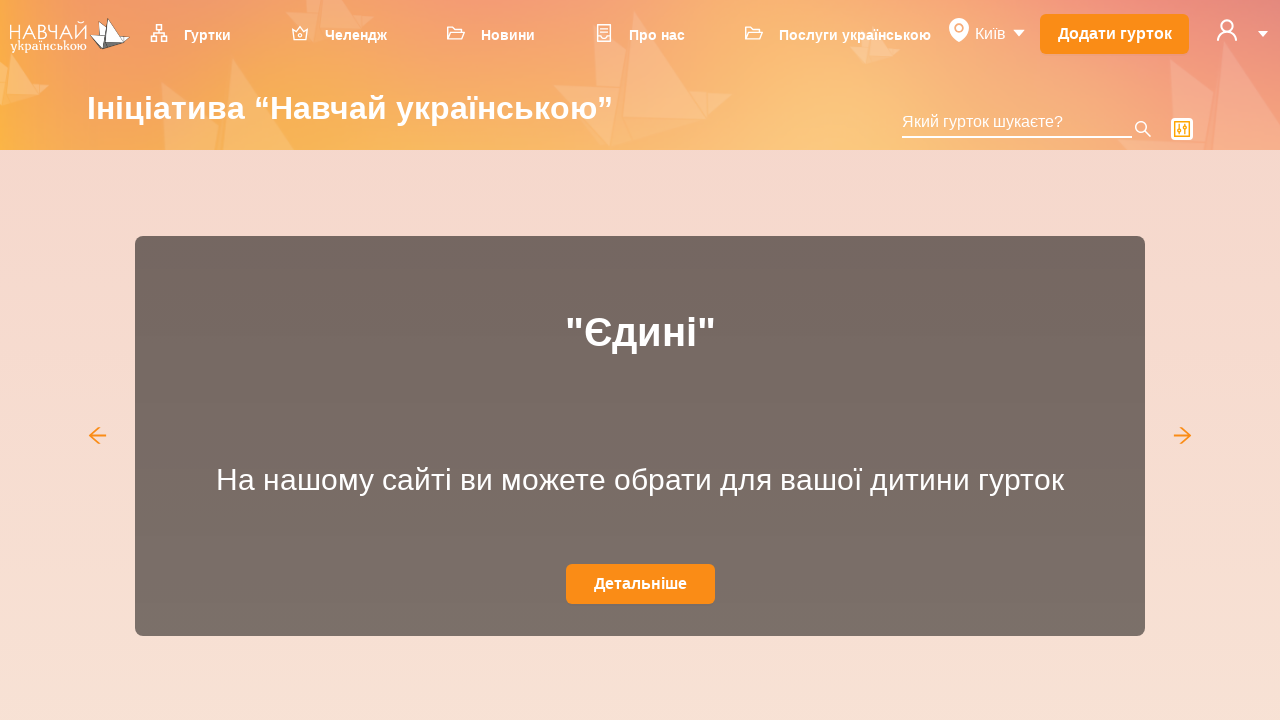

Scrolled user icon into view
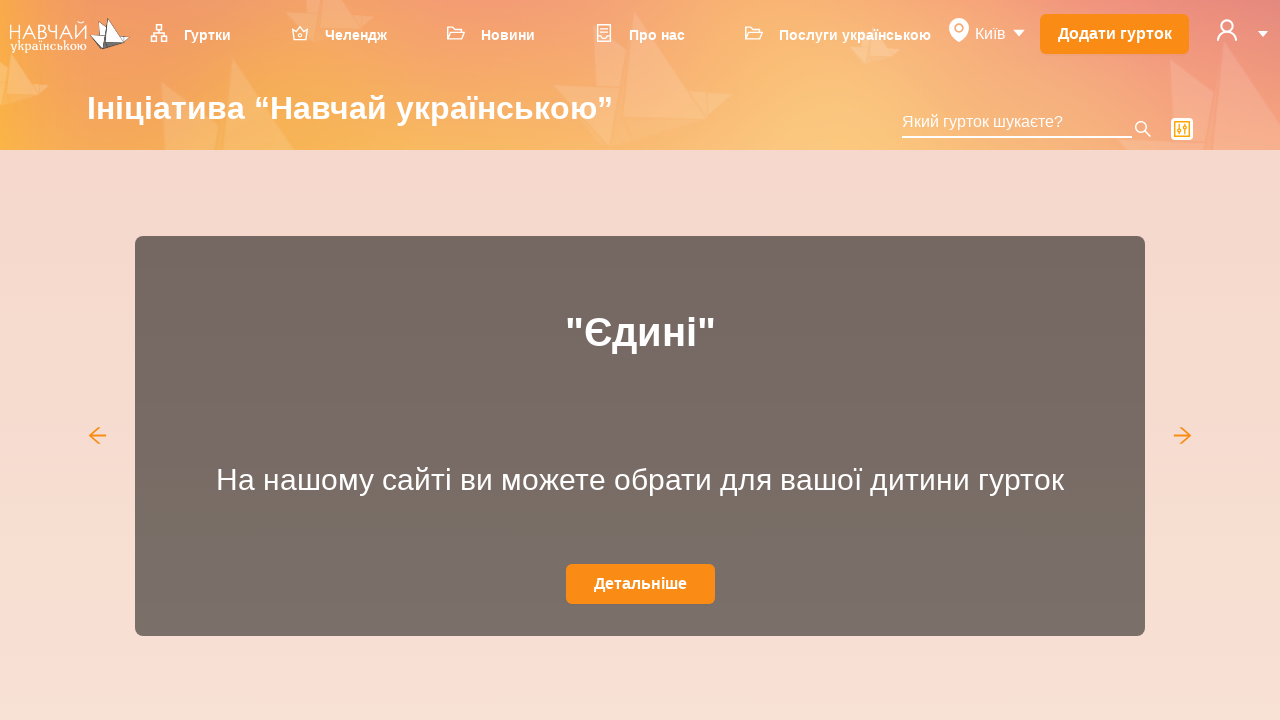

Clicked on user icon to open menu at (1227, 30) on svg[data-icon='user']
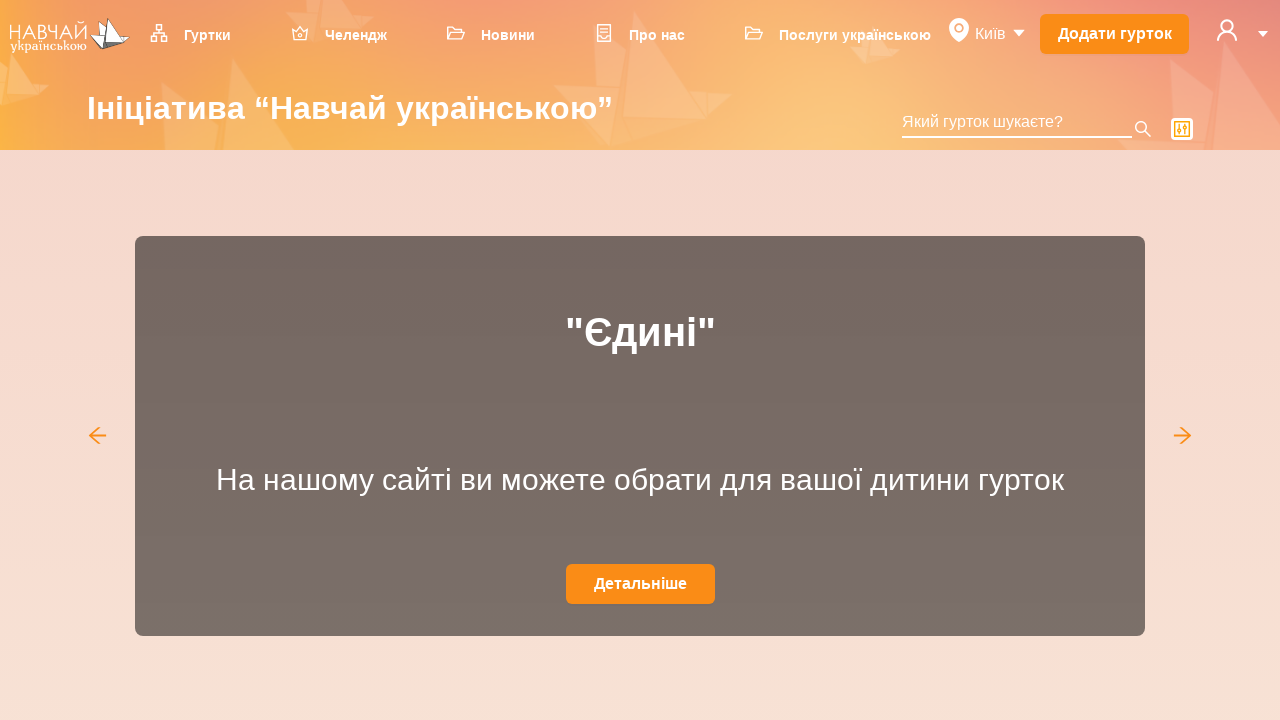

Scrolled Login menu item into view
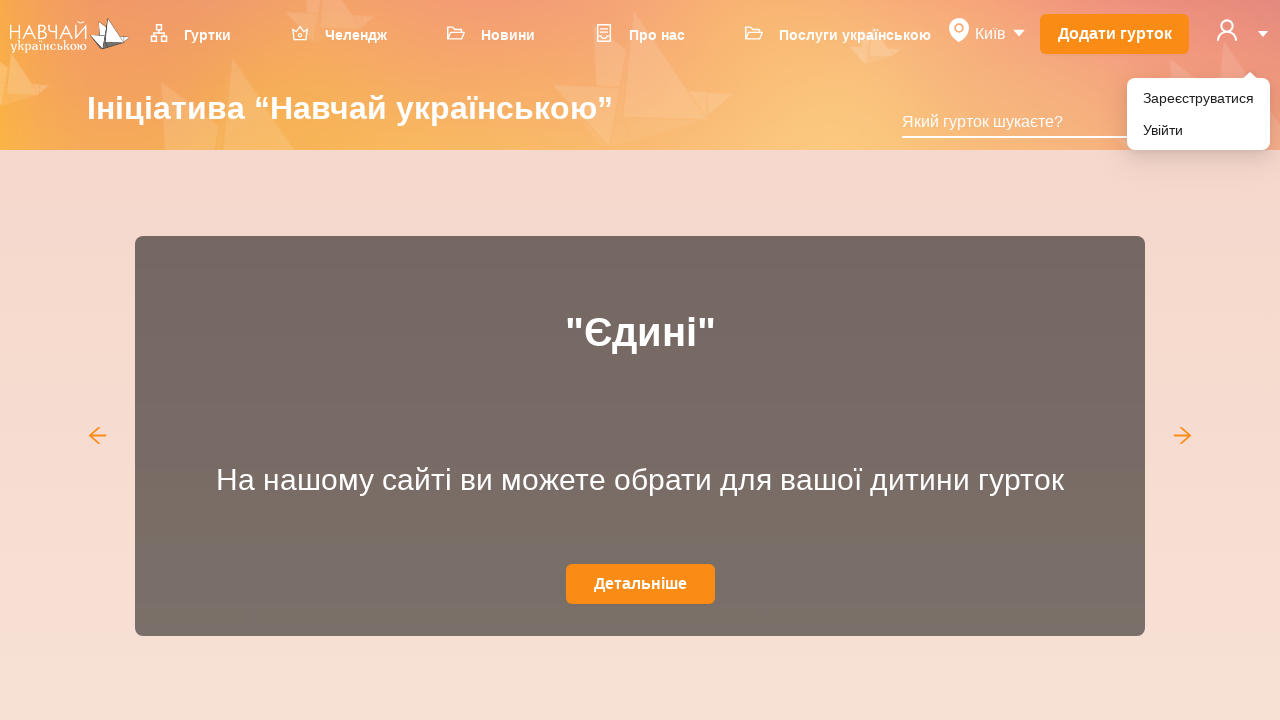

Clicked on 'Увійти' (Login) menu item at (1198, 130) on xpath=//li[@role='menuitem']//div[text()='Увійти']
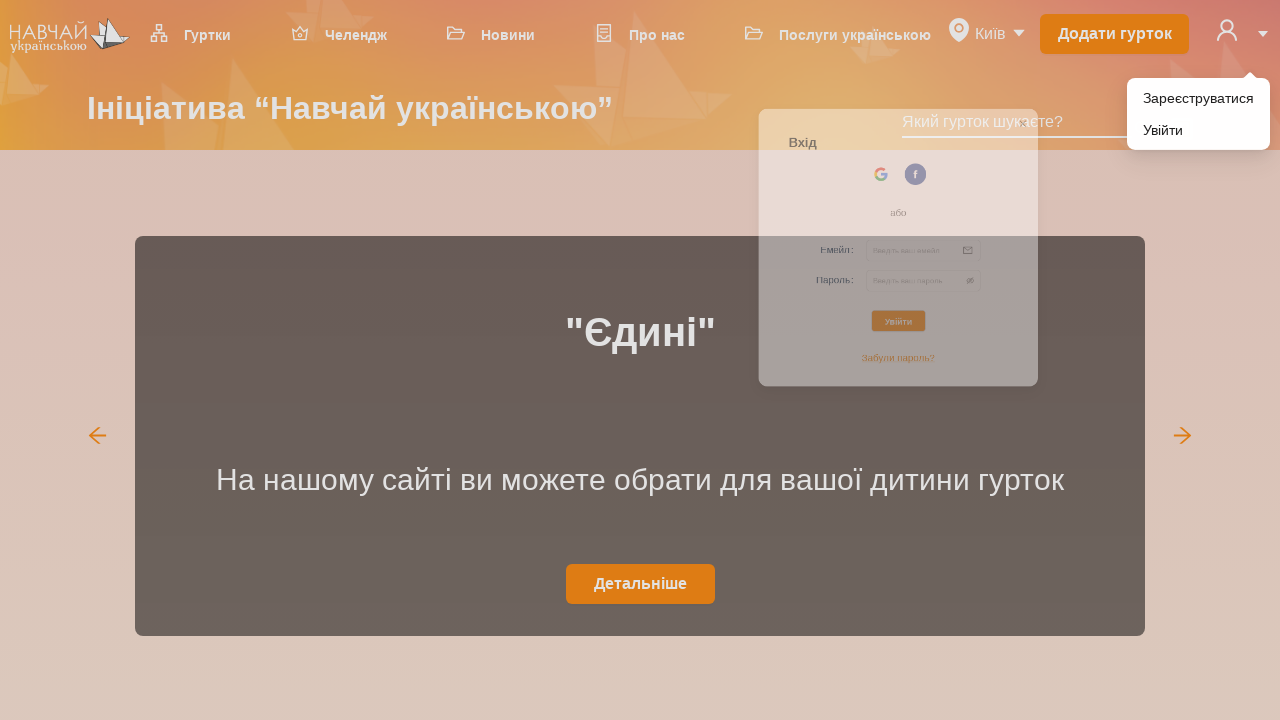

Login modal header appeared and is visible
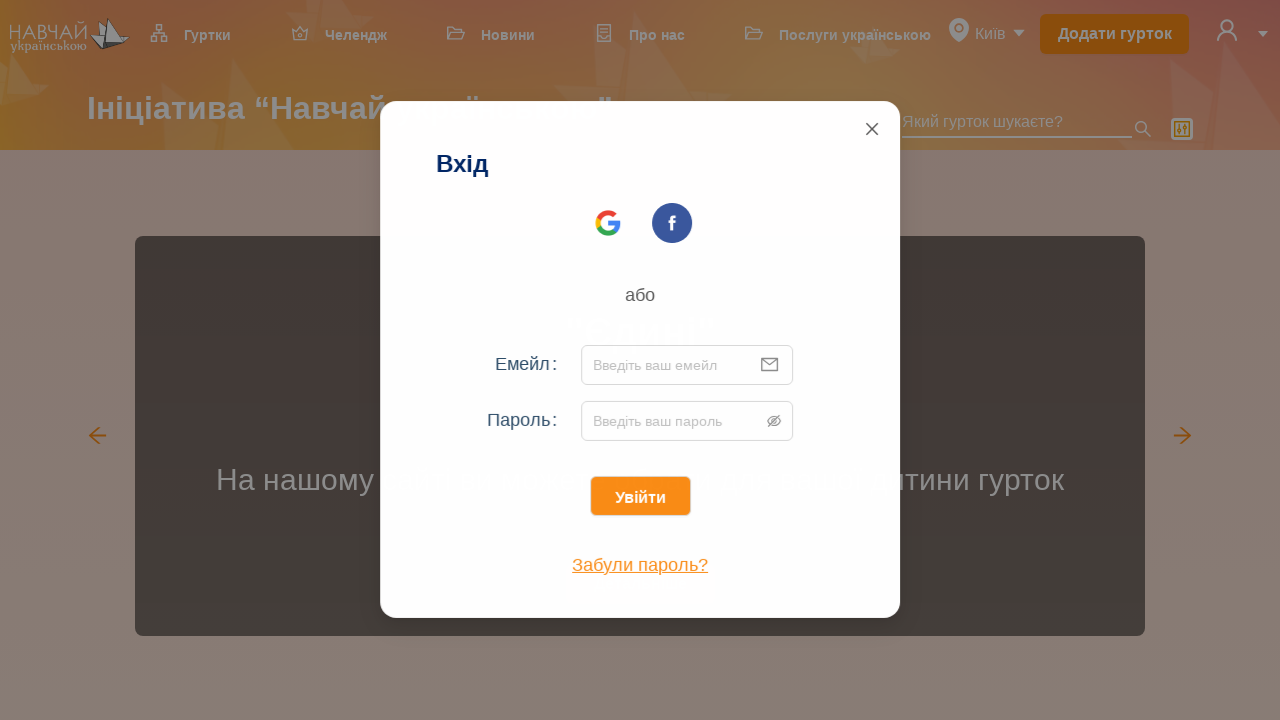

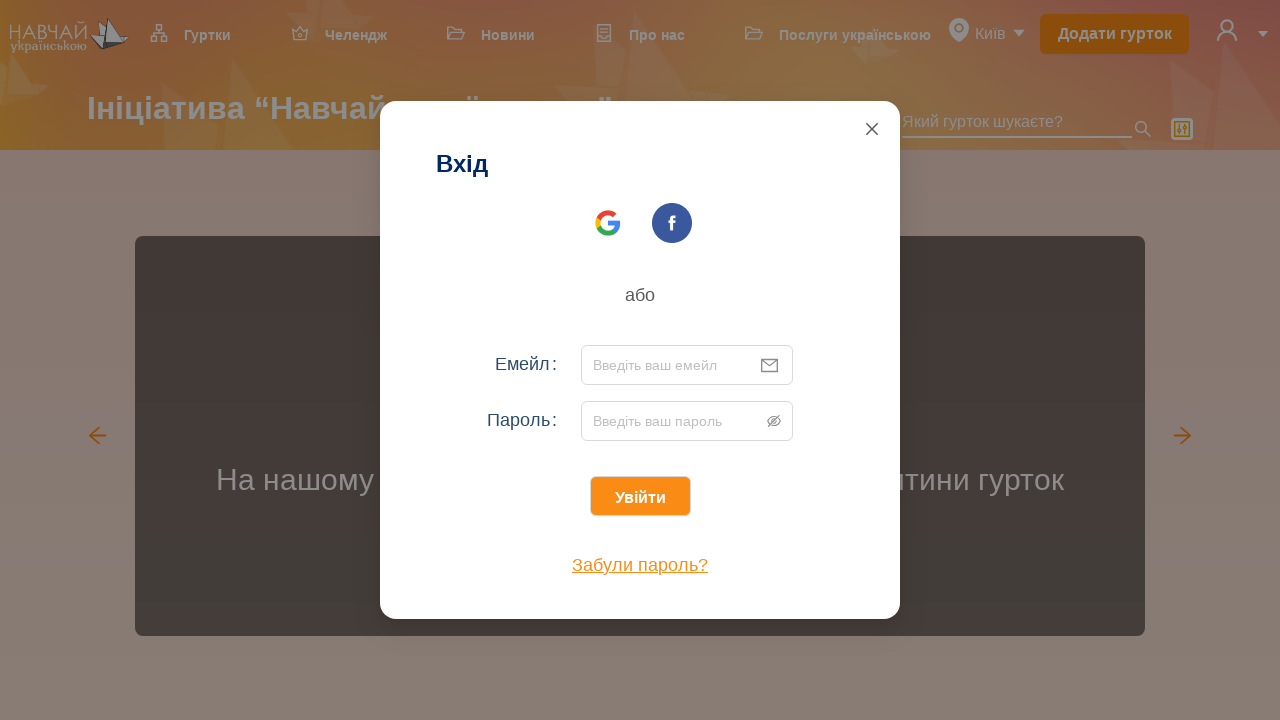